Navigates to the OrangeHRM demo login page and verifies that the page title is "OrangeHRM"

Starting URL: https://opensource-demo.orangehrmlive.com/web/index.php/auth/login

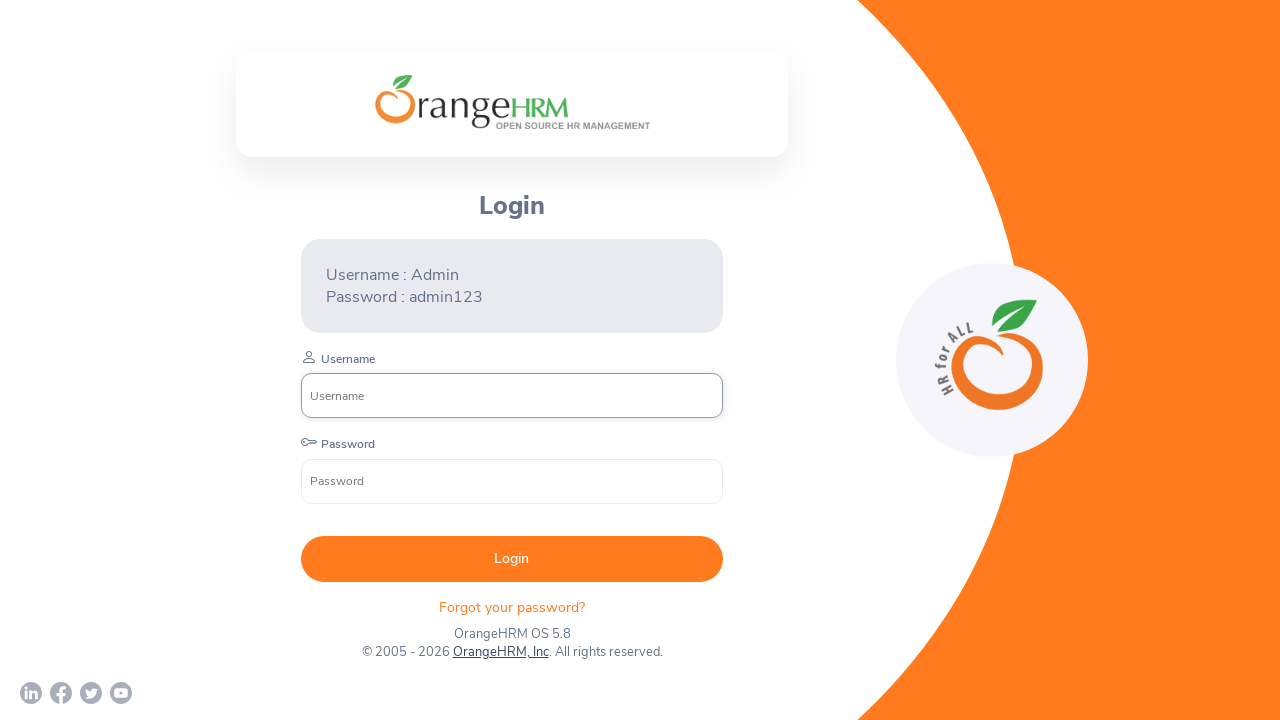

Navigated to OrangeHRM demo login page
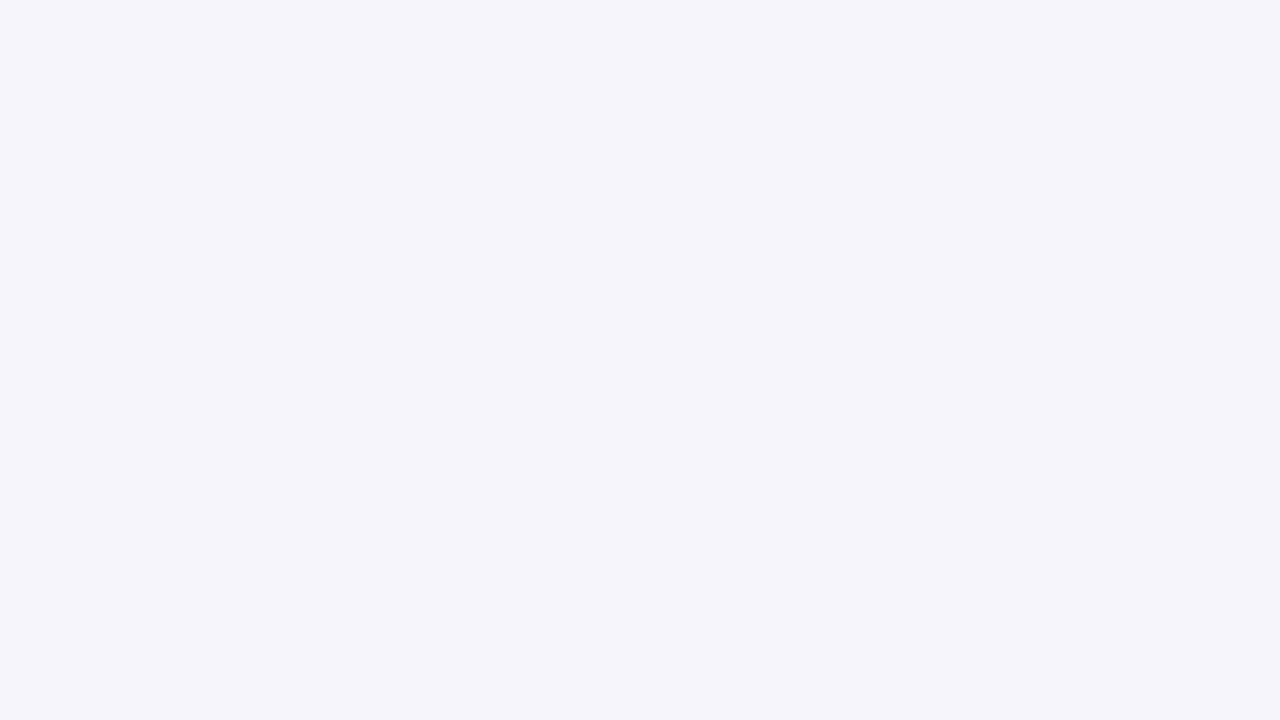

Verified page title is 'OrangeHRM'
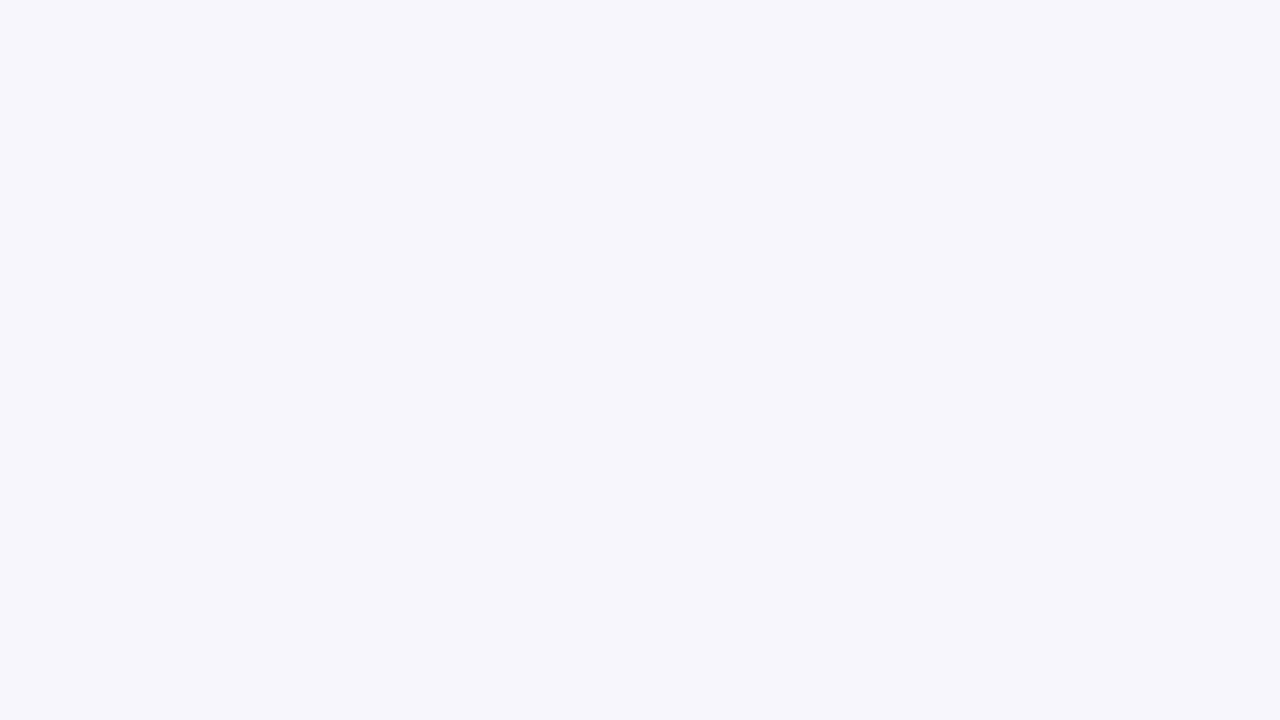

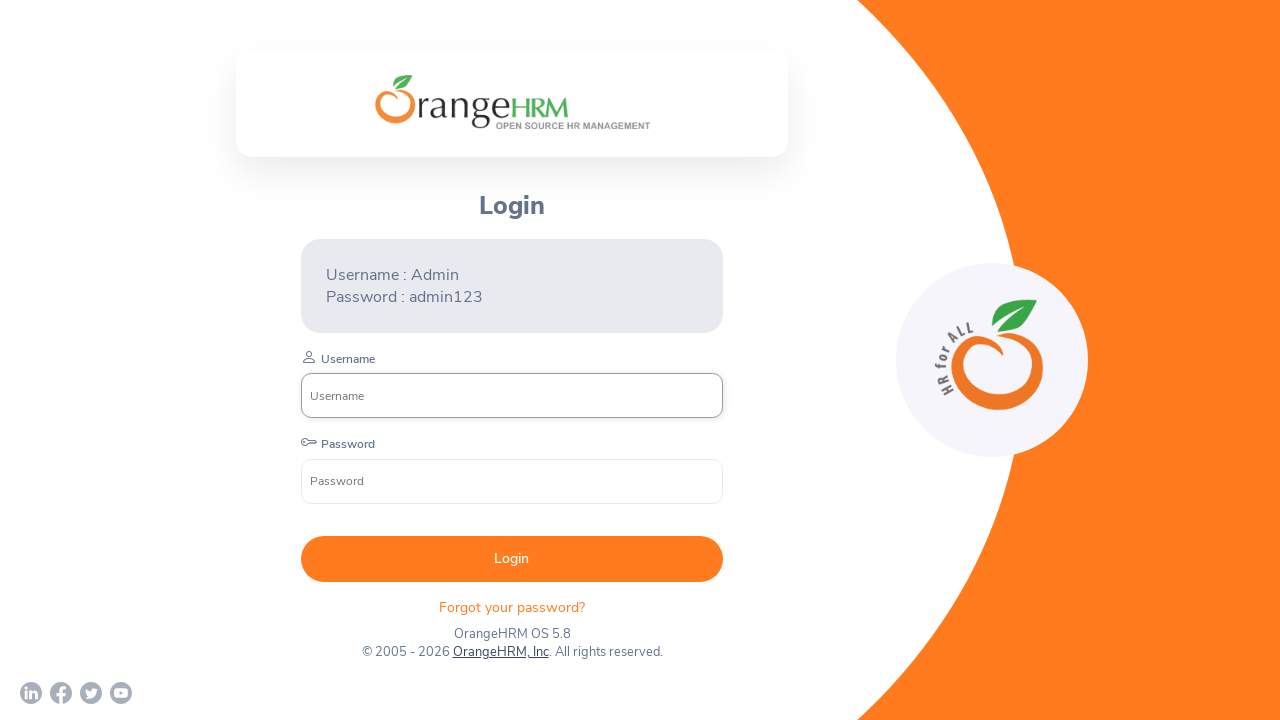